Tests form submission within an iframe on W3Schools' Try It Editor by clearing and filling first name and last name fields, then submitting the form.

Starting URL: https://www.w3schools.com/html/tryit.asp?filename=tryhtml_form_submit

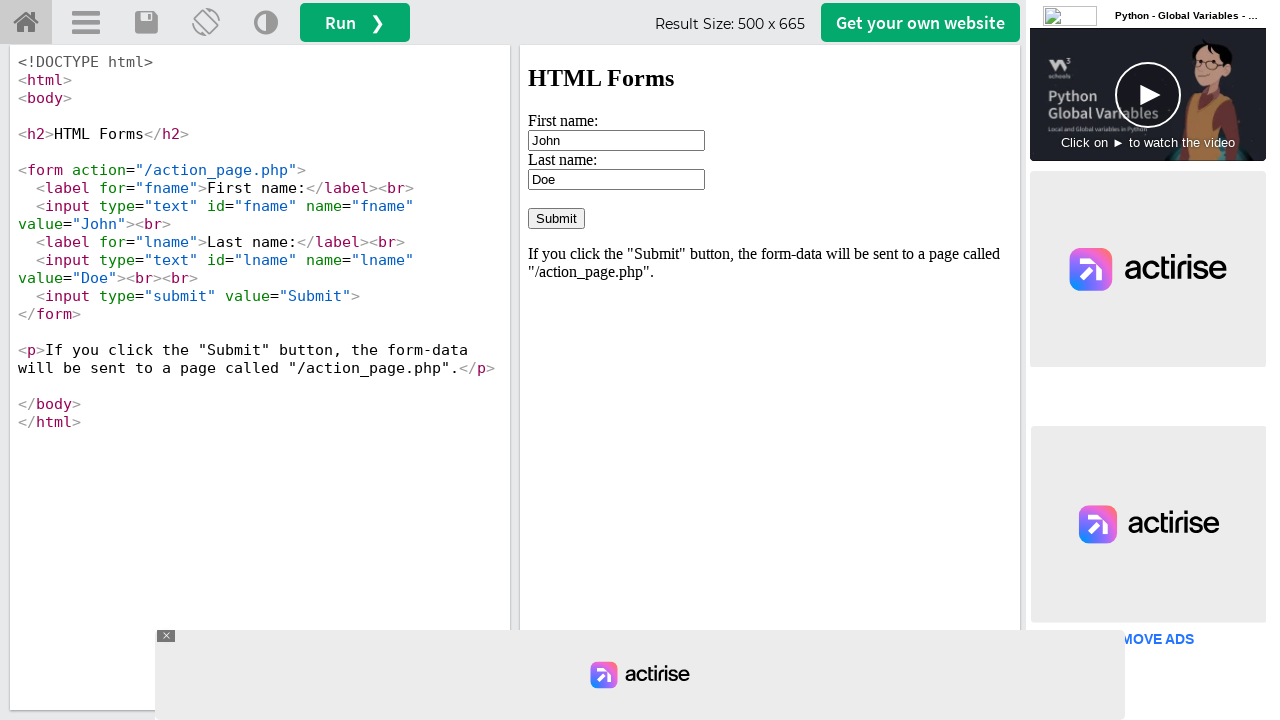

Located the iframe containing the form
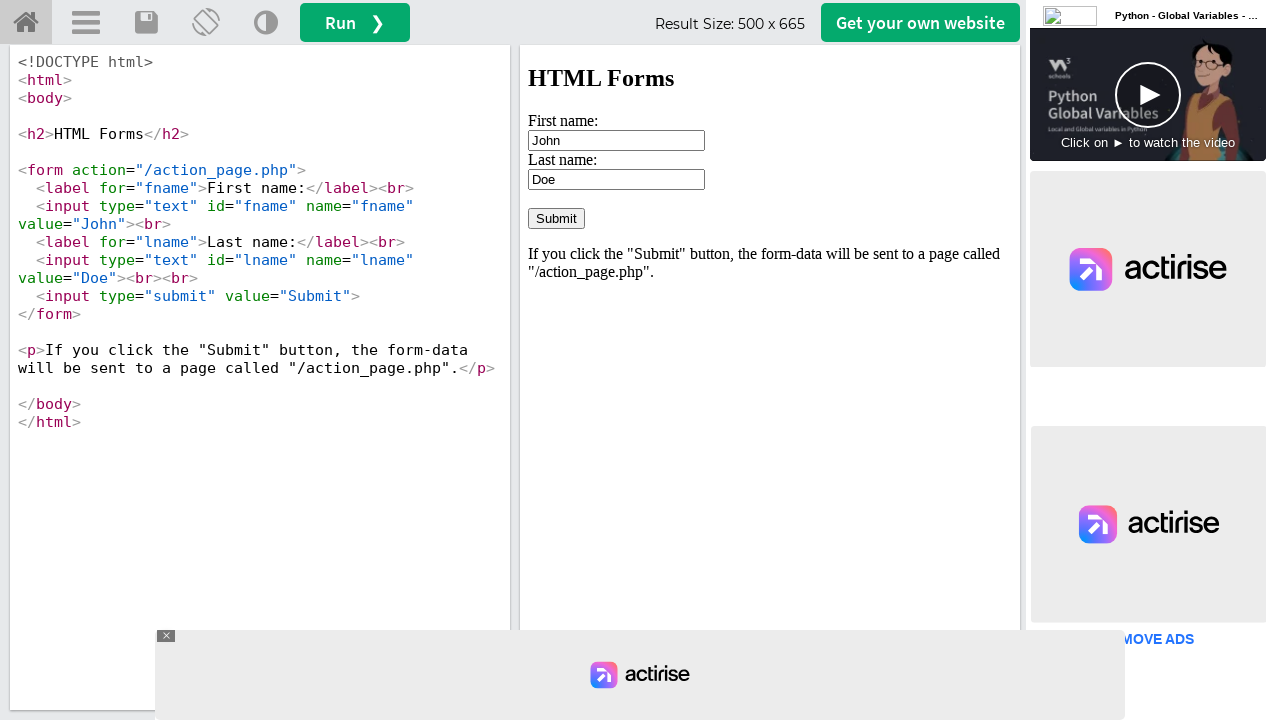

Cleared the first name field on iframe#iframeResult >> internal:control=enter-frame >> input[name='fname']
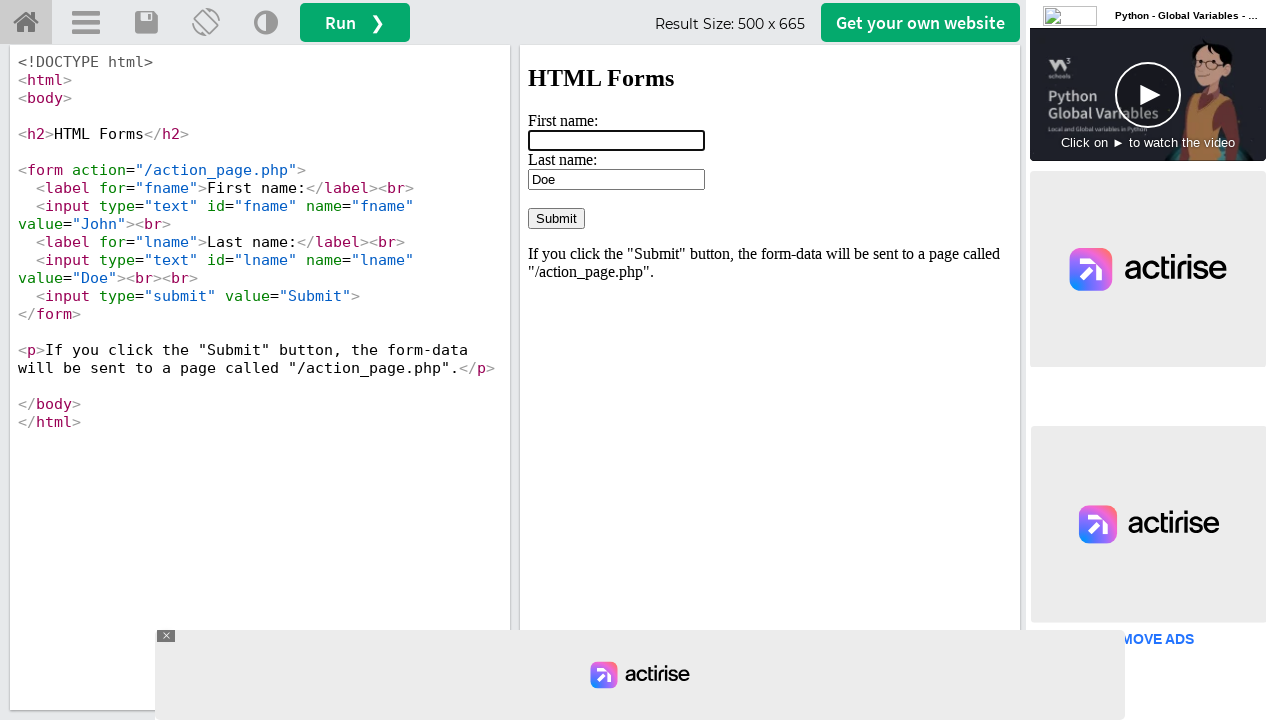

Filled first name field with 'rama' on iframe#iframeResult >> internal:control=enter-frame >> input[name='fname']
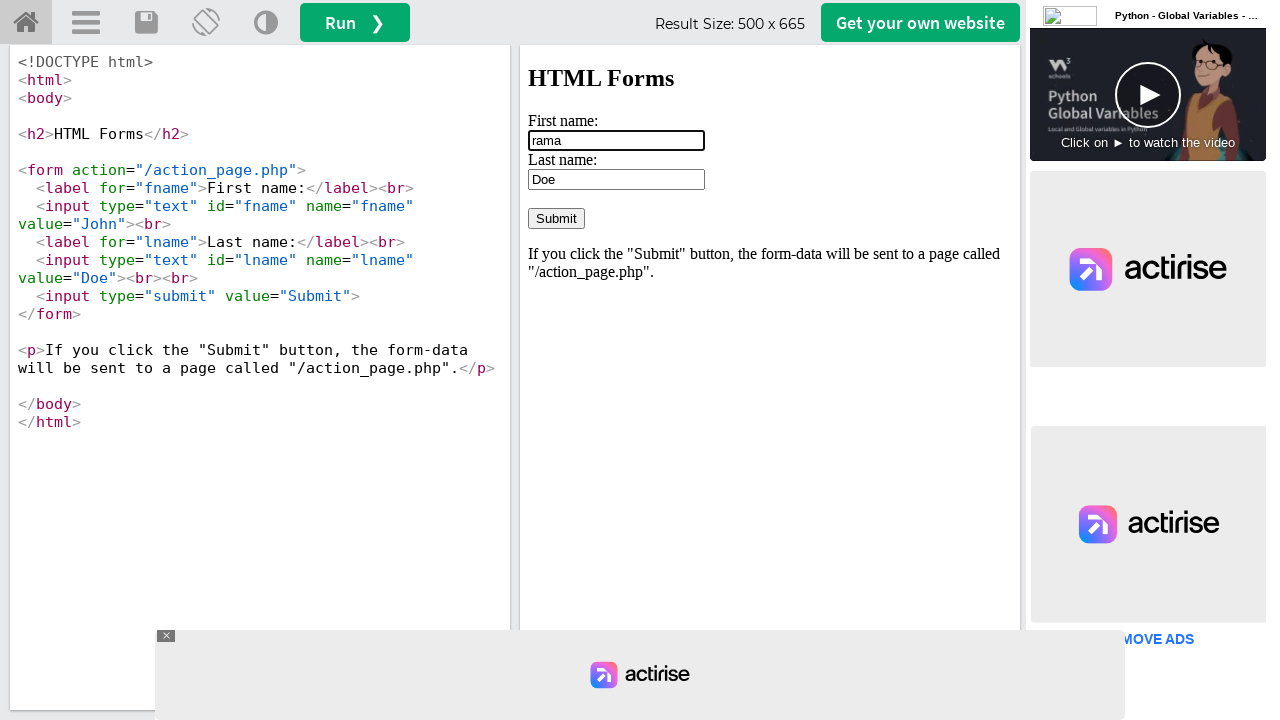

Cleared the last name field on iframe#iframeResult >> internal:control=enter-frame >> input[name='lname']
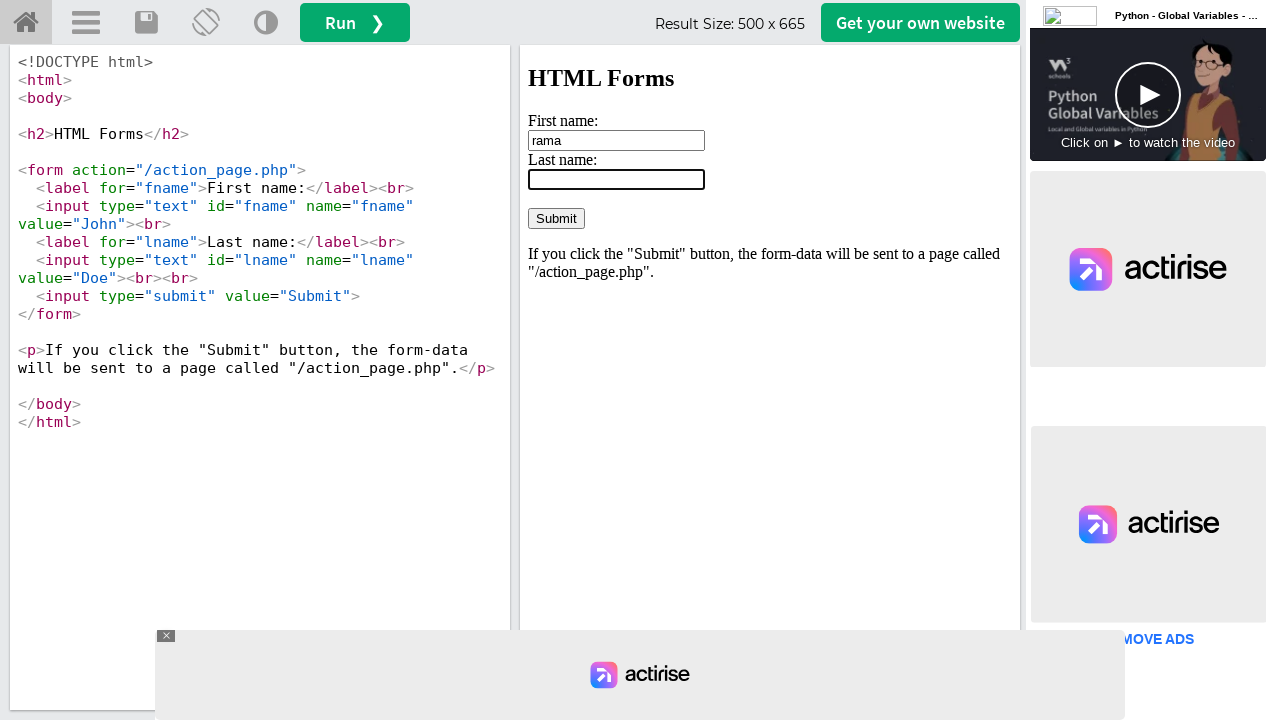

Filled last name field with 'rao' on iframe#iframeResult >> internal:control=enter-frame >> input[name='lname']
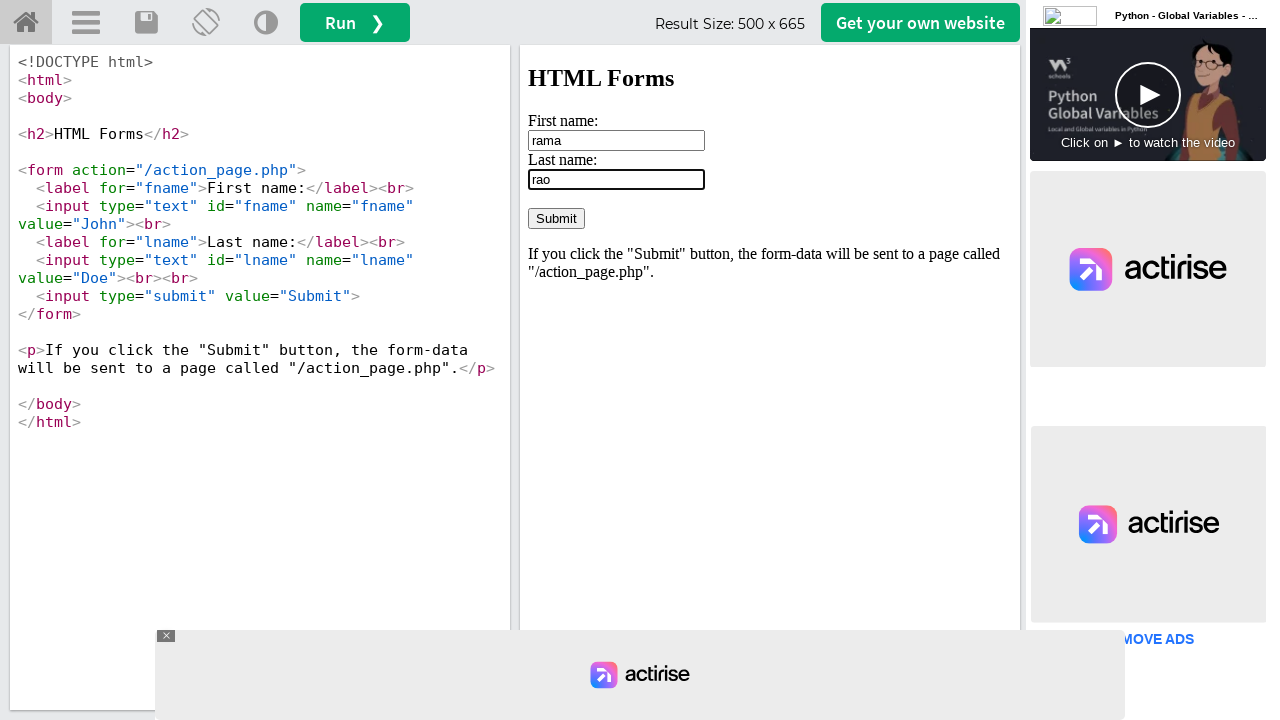

Clicked the form submit button at (556, 218) on iframe#iframeResult >> internal:control=enter-frame >> input[type='submit']
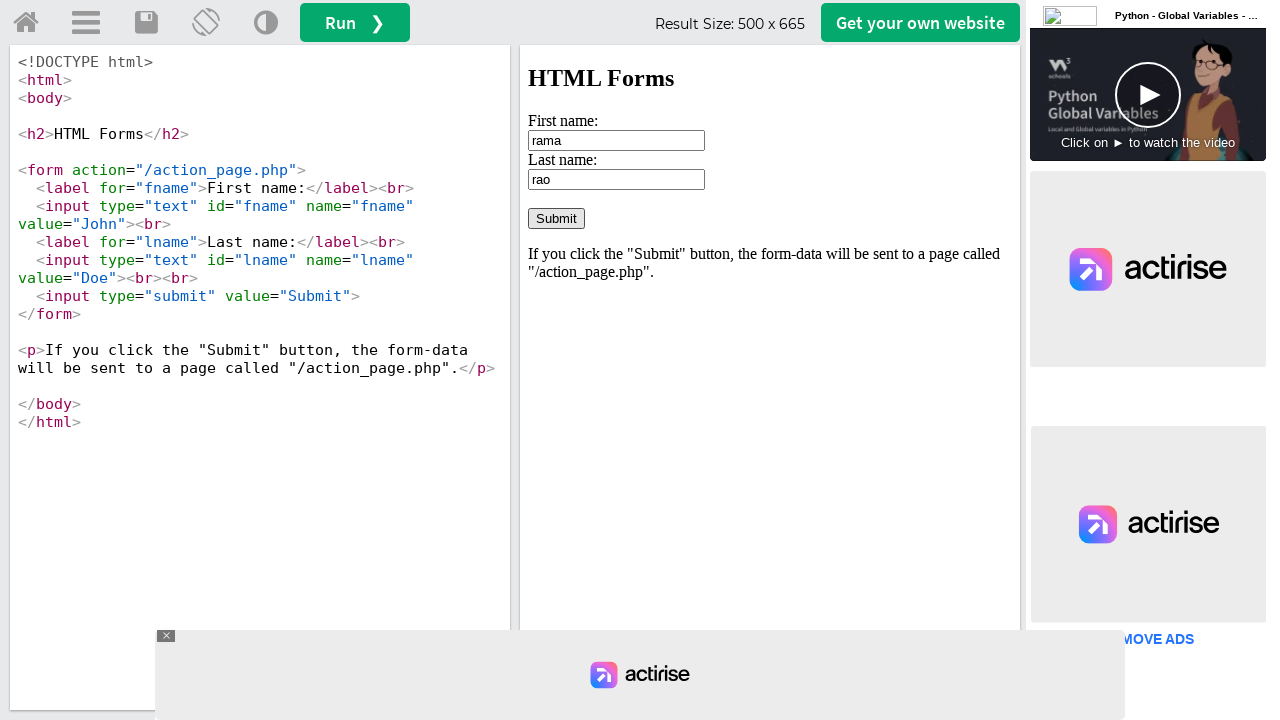

Waited 2000ms for form submission to complete
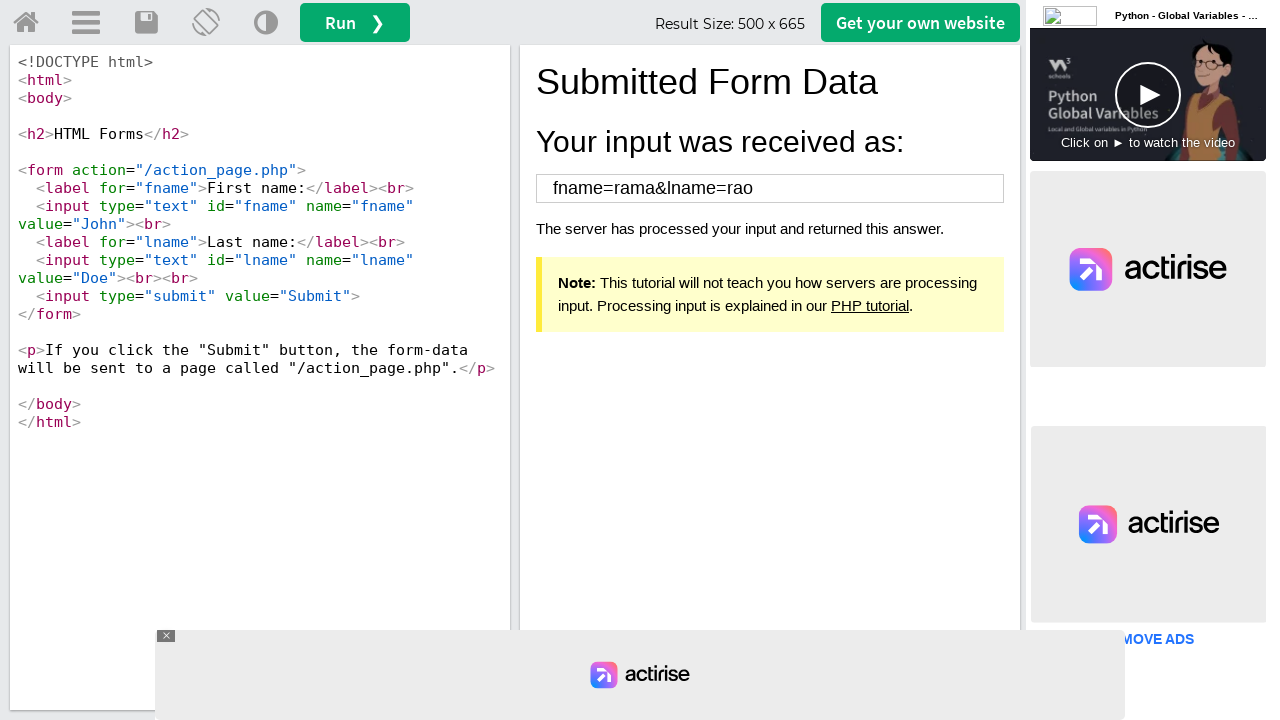

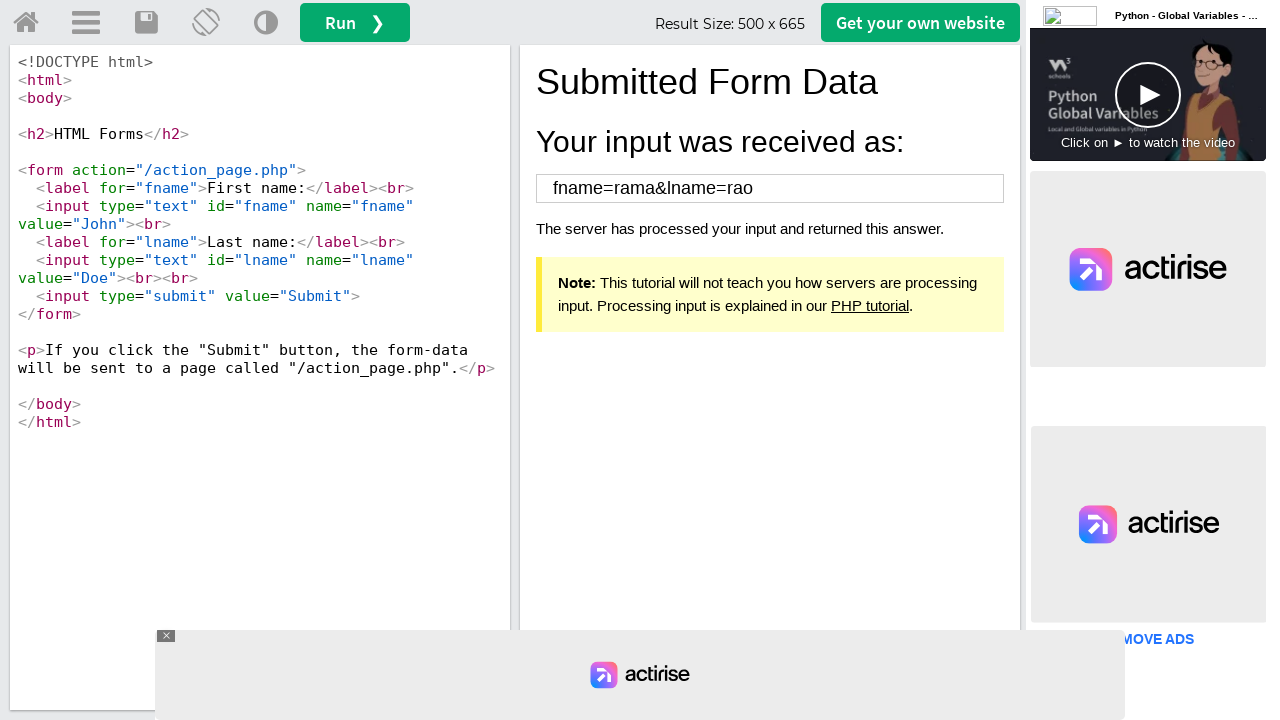